Tests that todo data persists after page reload

Starting URL: https://demo.playwright.dev/todomvc

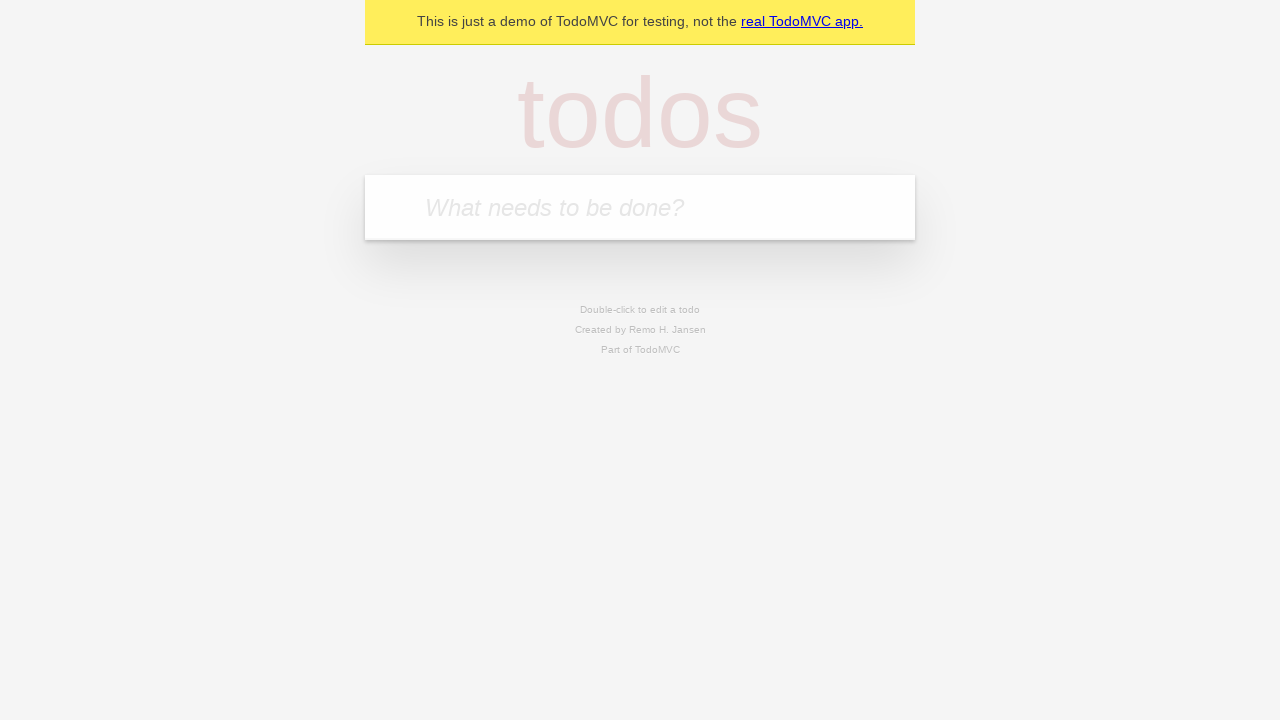

Filled todo input with 'buy some cheese' on internal:attr=[placeholder="What needs to be done?"i]
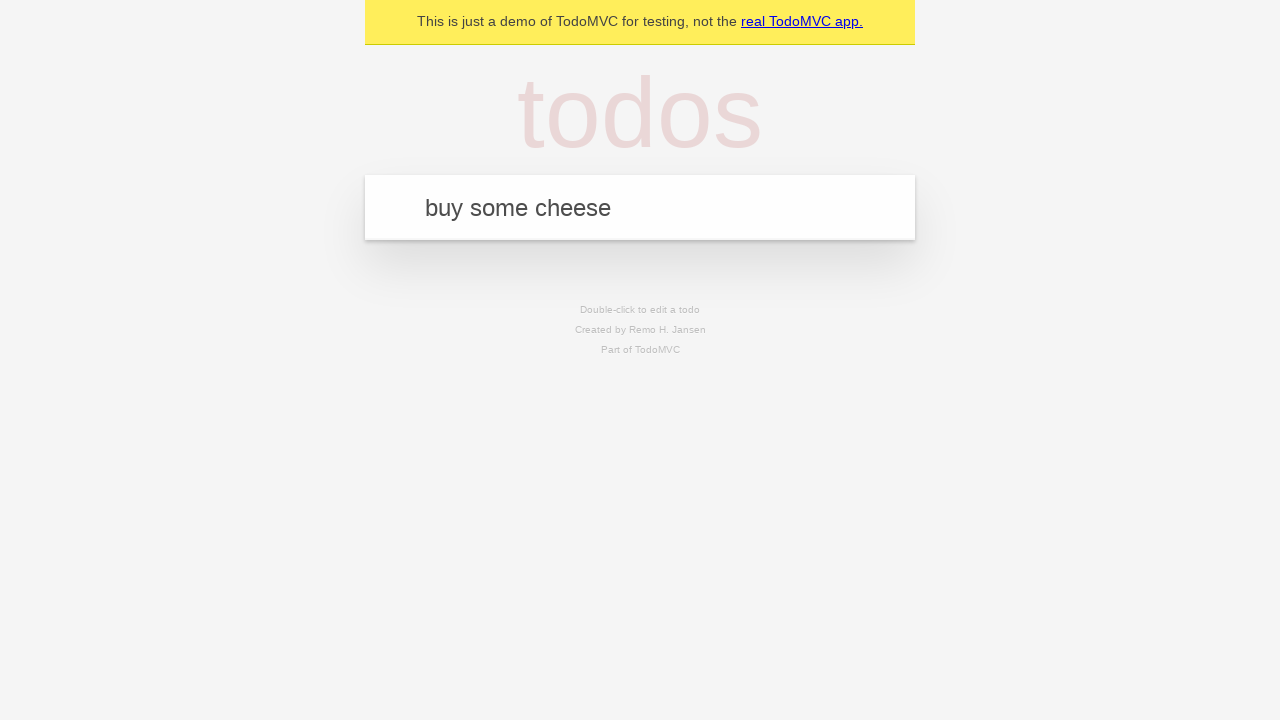

Pressed Enter to create first todo on internal:attr=[placeholder="What needs to be done?"i]
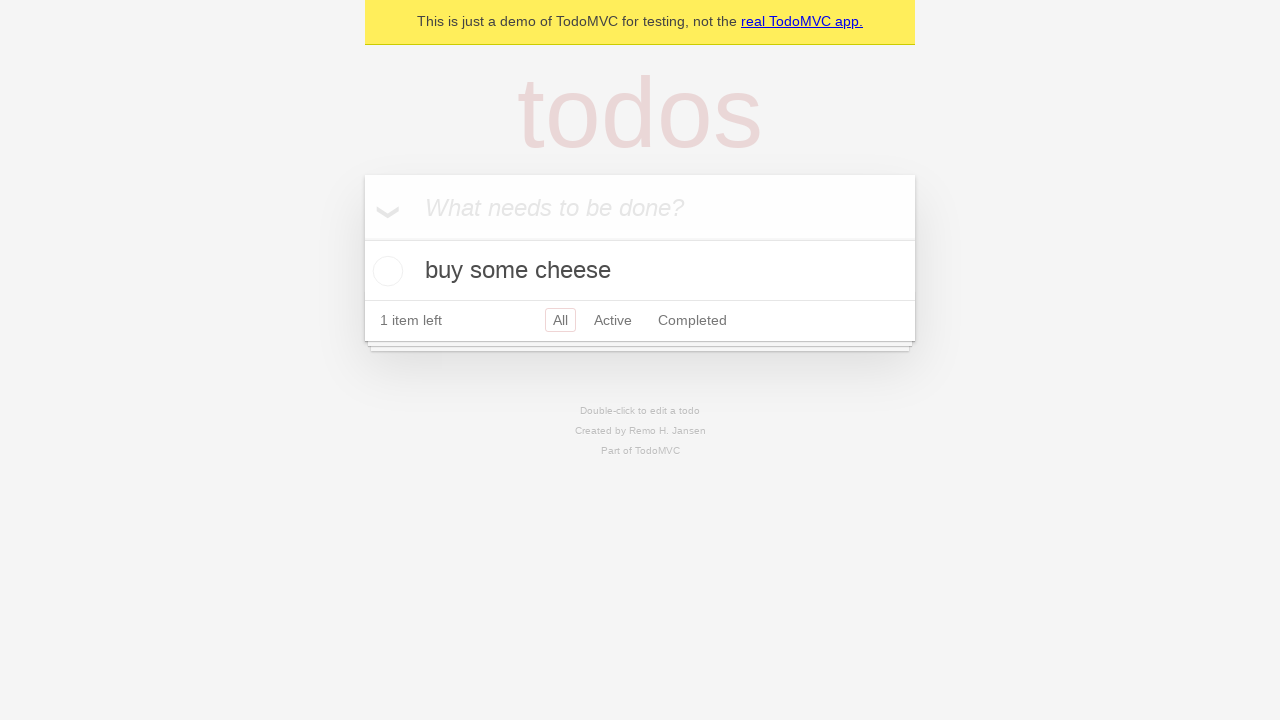

Filled todo input with 'feed the cat' on internal:attr=[placeholder="What needs to be done?"i]
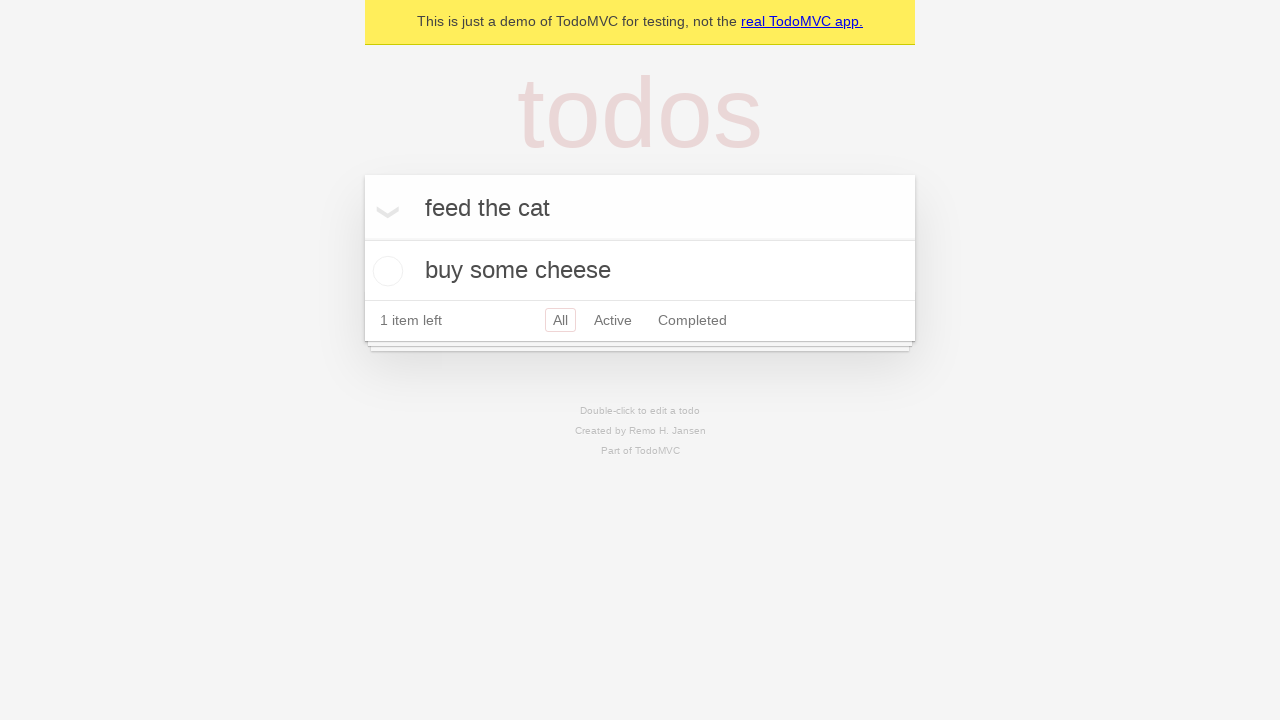

Pressed Enter to create second todo on internal:attr=[placeholder="What needs to be done?"i]
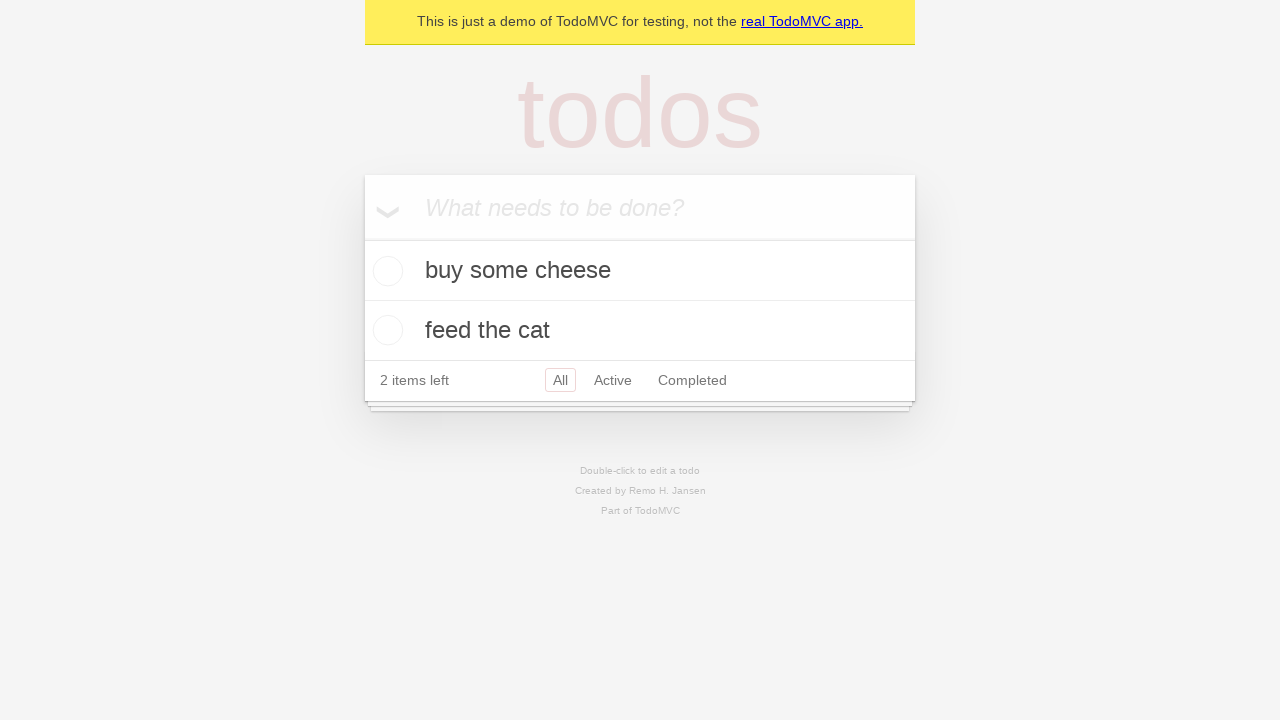

Waited for both todos to be created
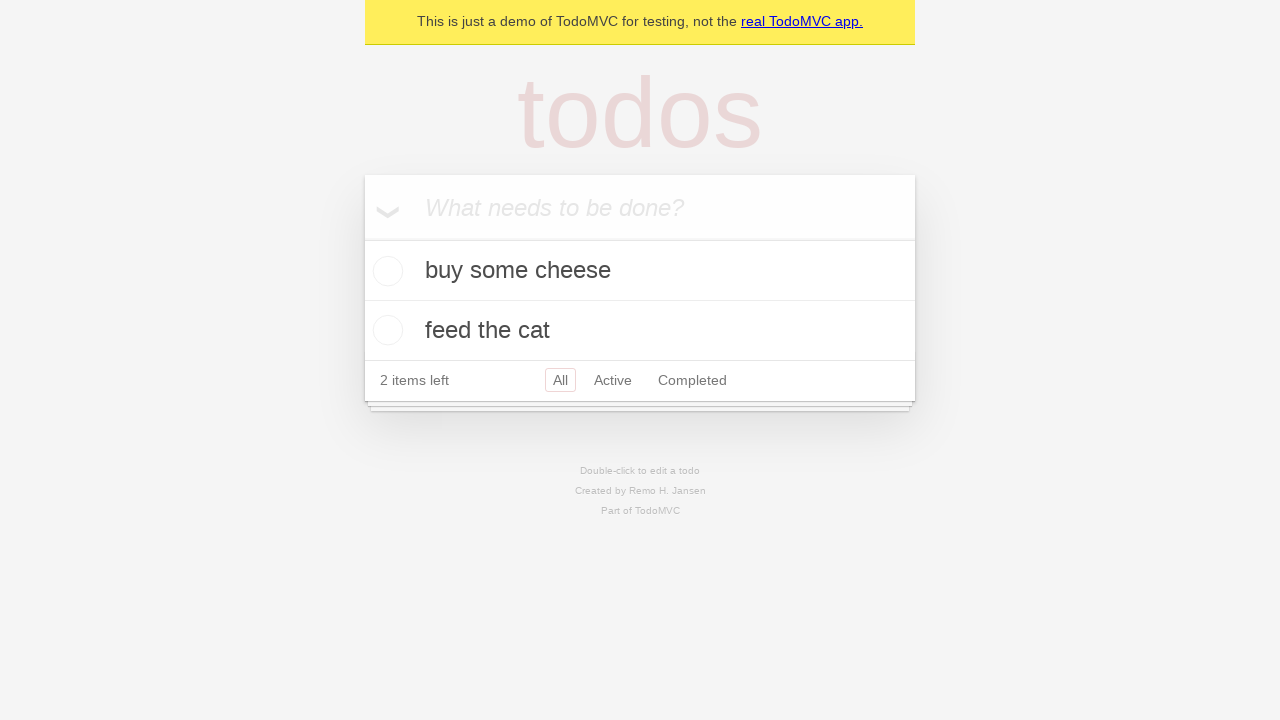

Located all todo items
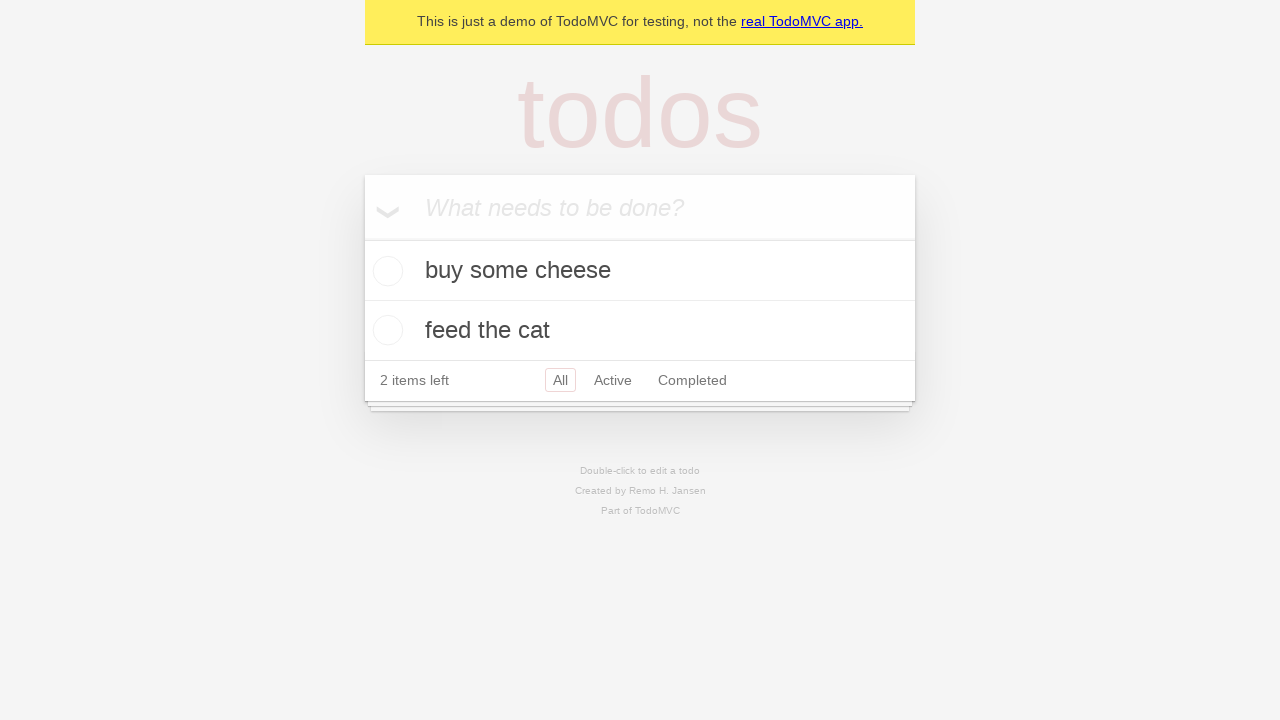

Located checkbox for first todo
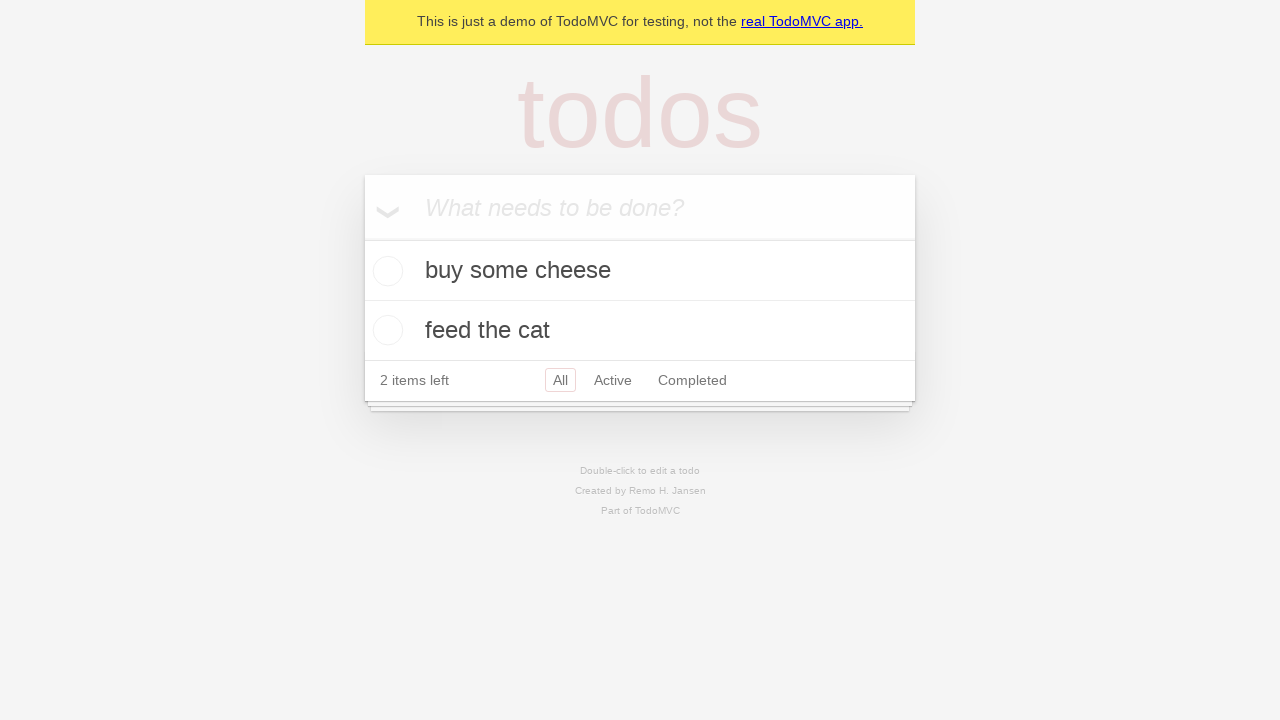

Checked the first todo item at (385, 271) on internal:testid=[data-testid="todo-item"s] >> nth=0 >> internal:role=checkbox
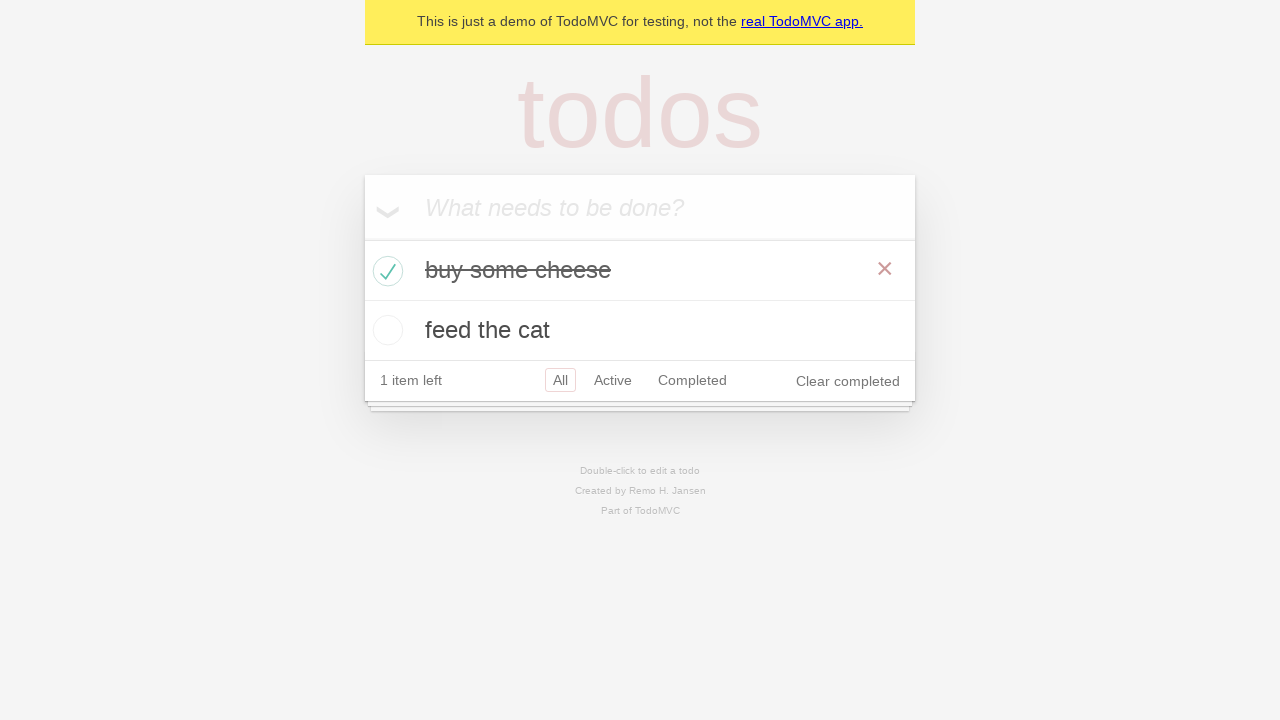

Reloaded the page to test data persistence
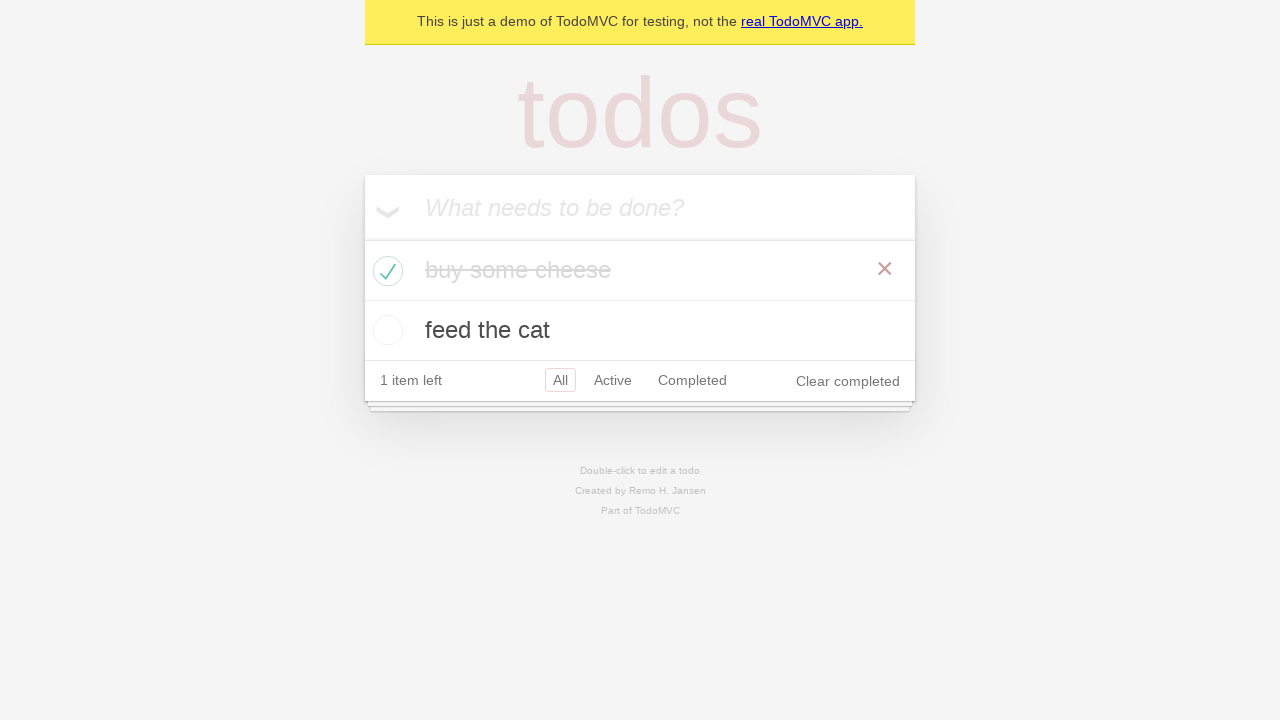

Verified both todos persisted after page reload
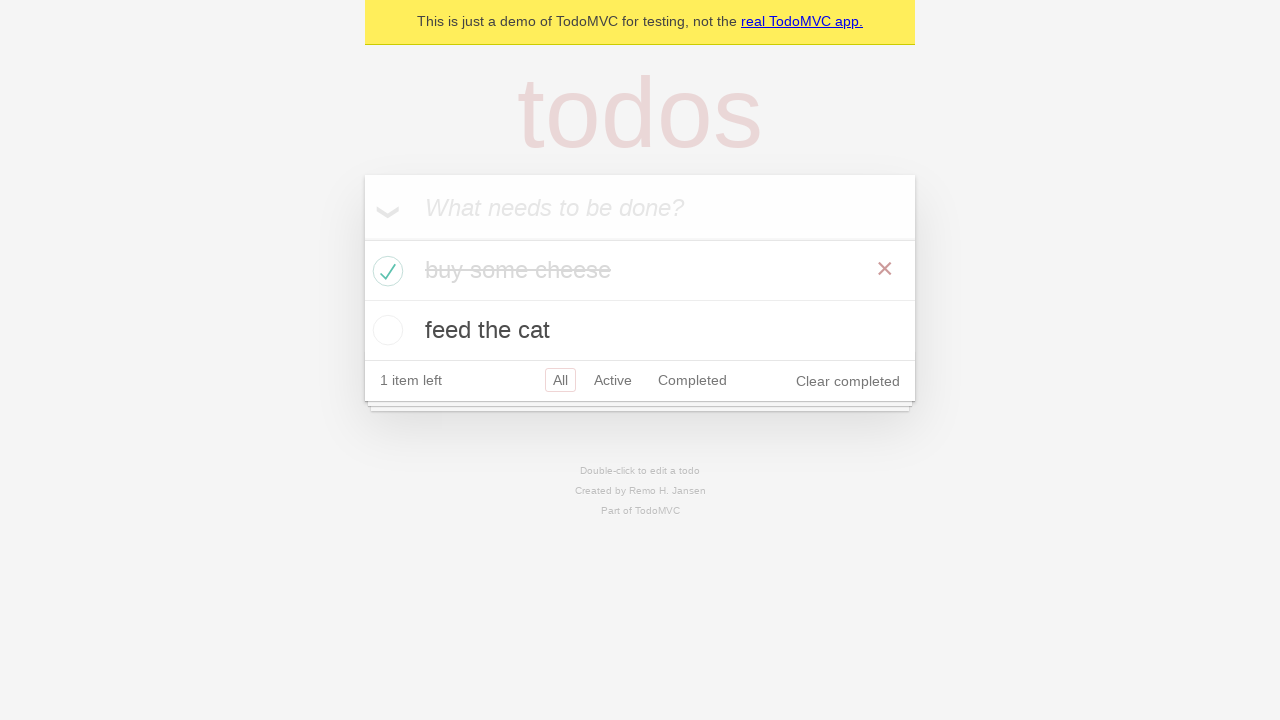

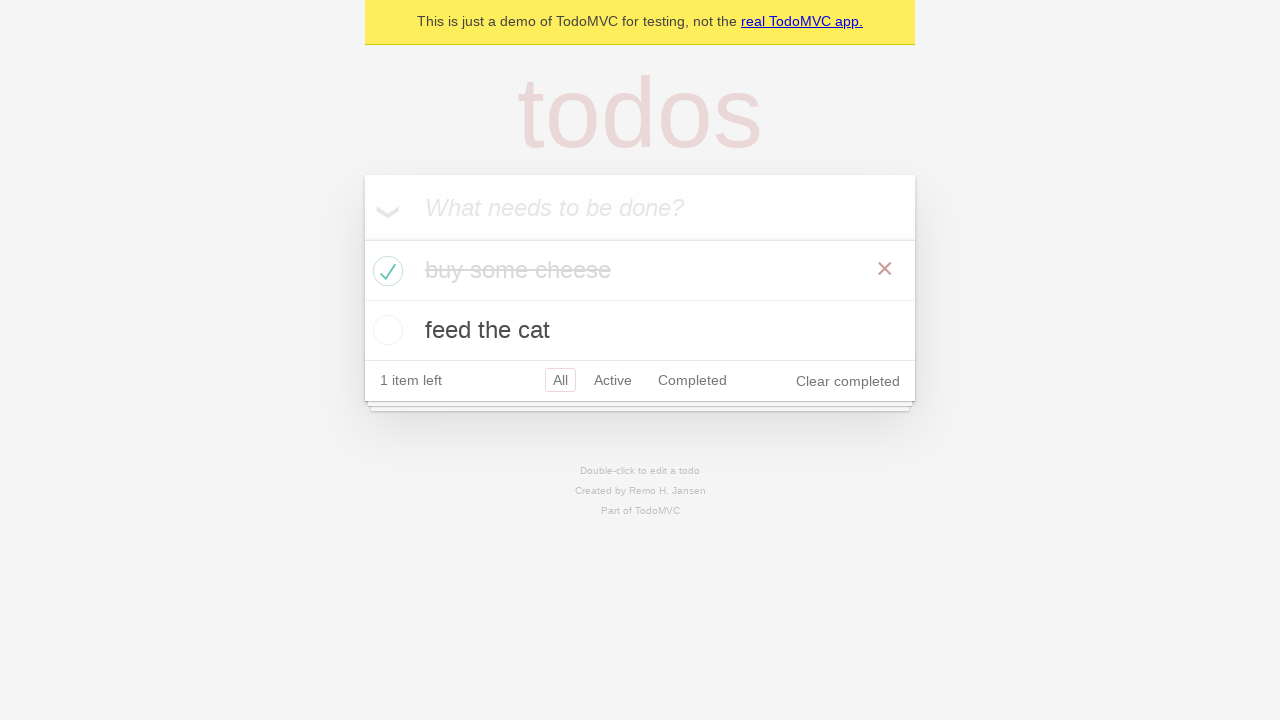